Tests mouse operations on a demo site by locating menu elements and performing a right-click (context click) on a menu item to verify mouse interaction functionality.

Starting URL: https://www.globalsqa.com/demo-site/

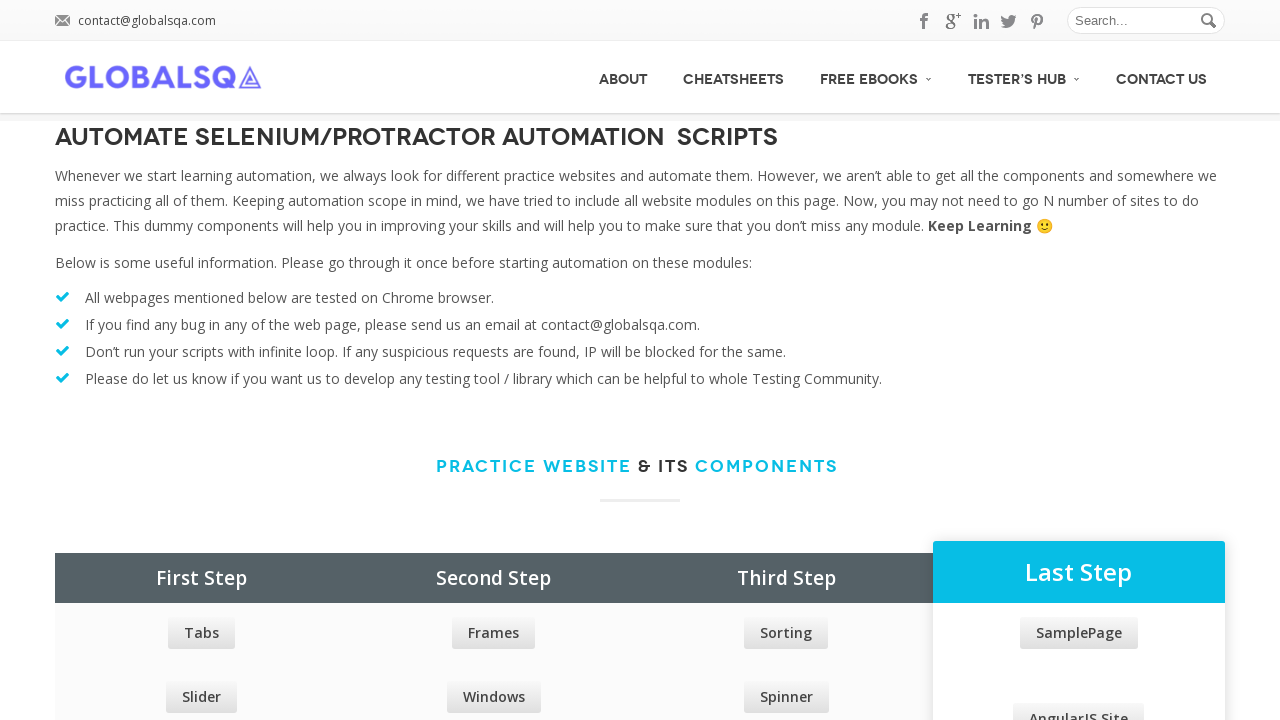

Waited for menu elements to load
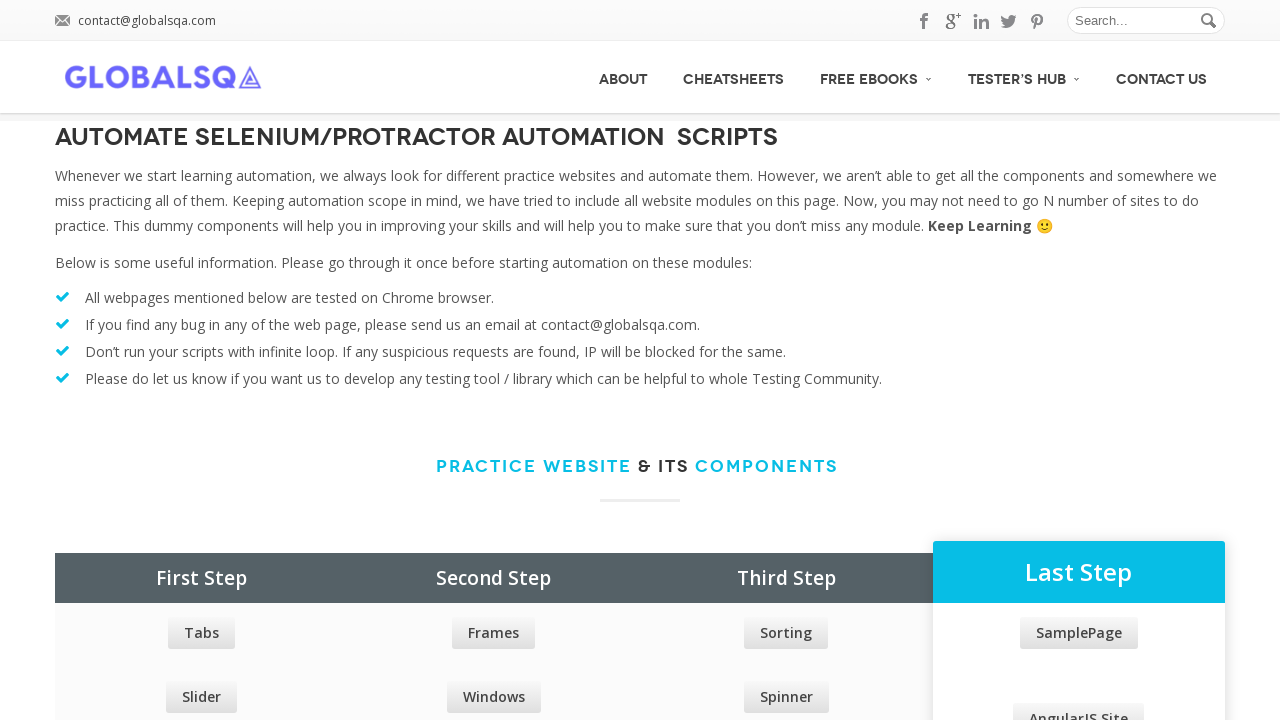

Located all main menu elements
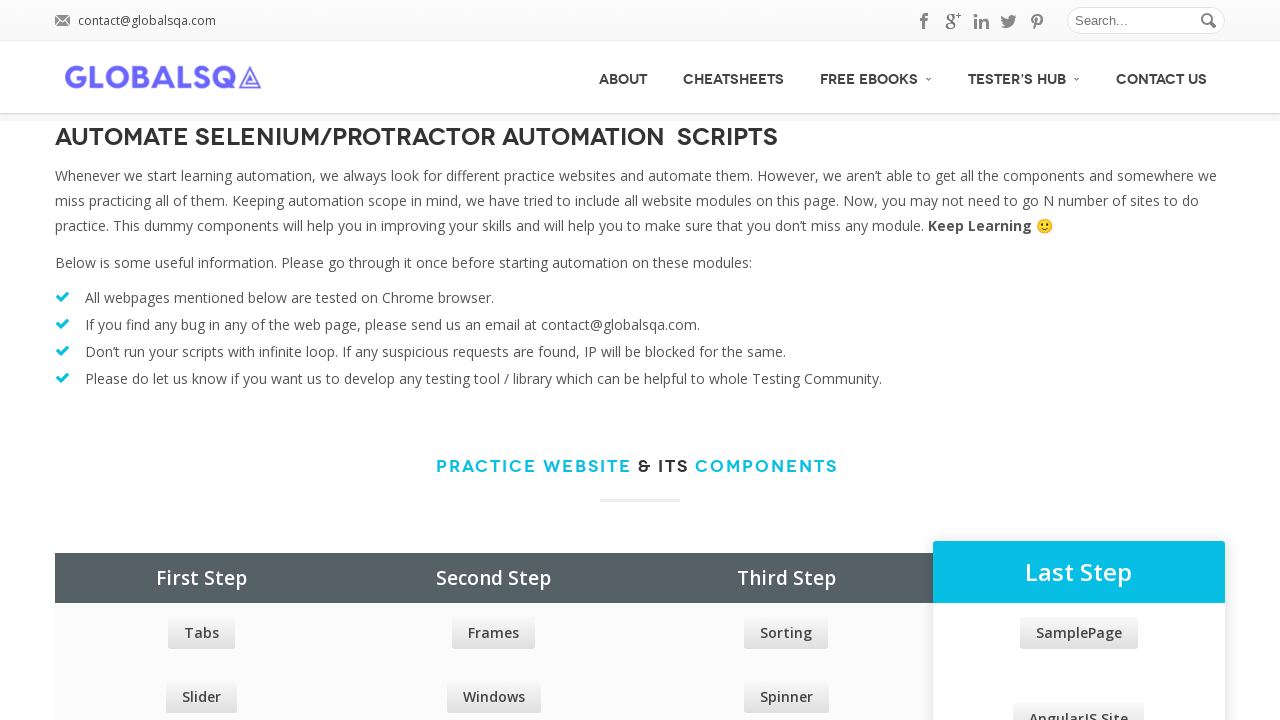

Found 5 main menu options
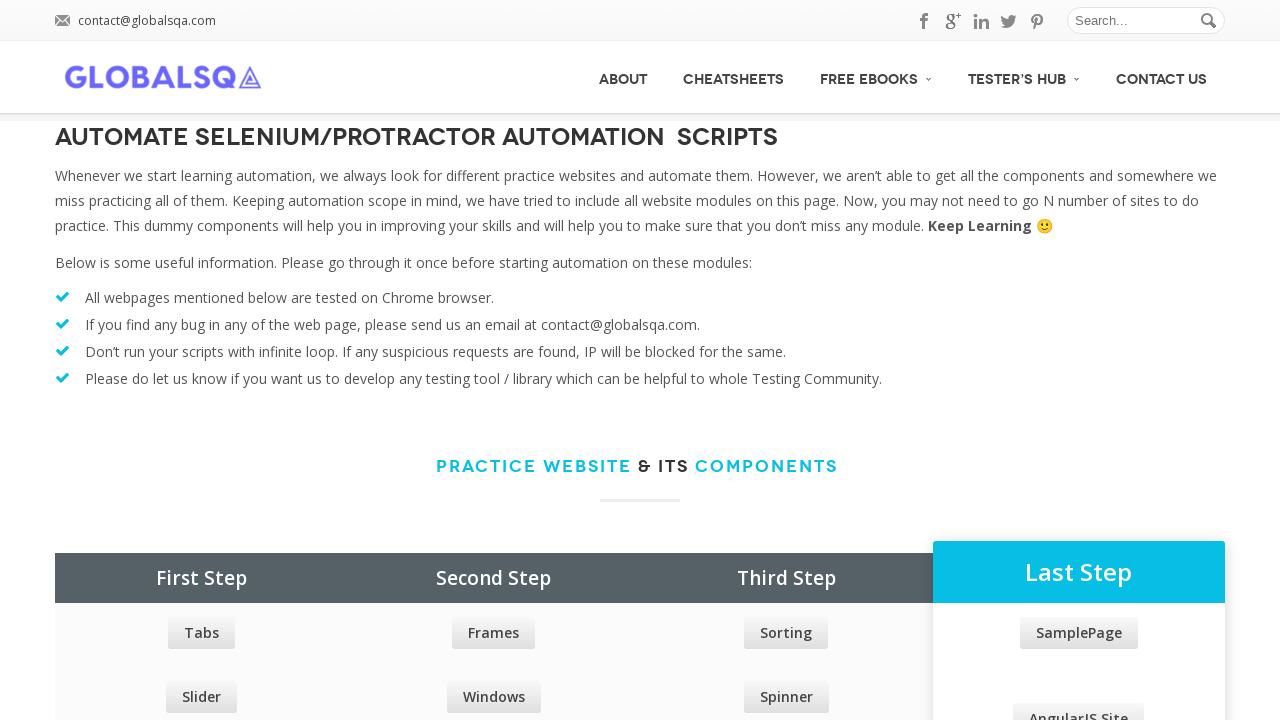

Selected second menu item (index 1)
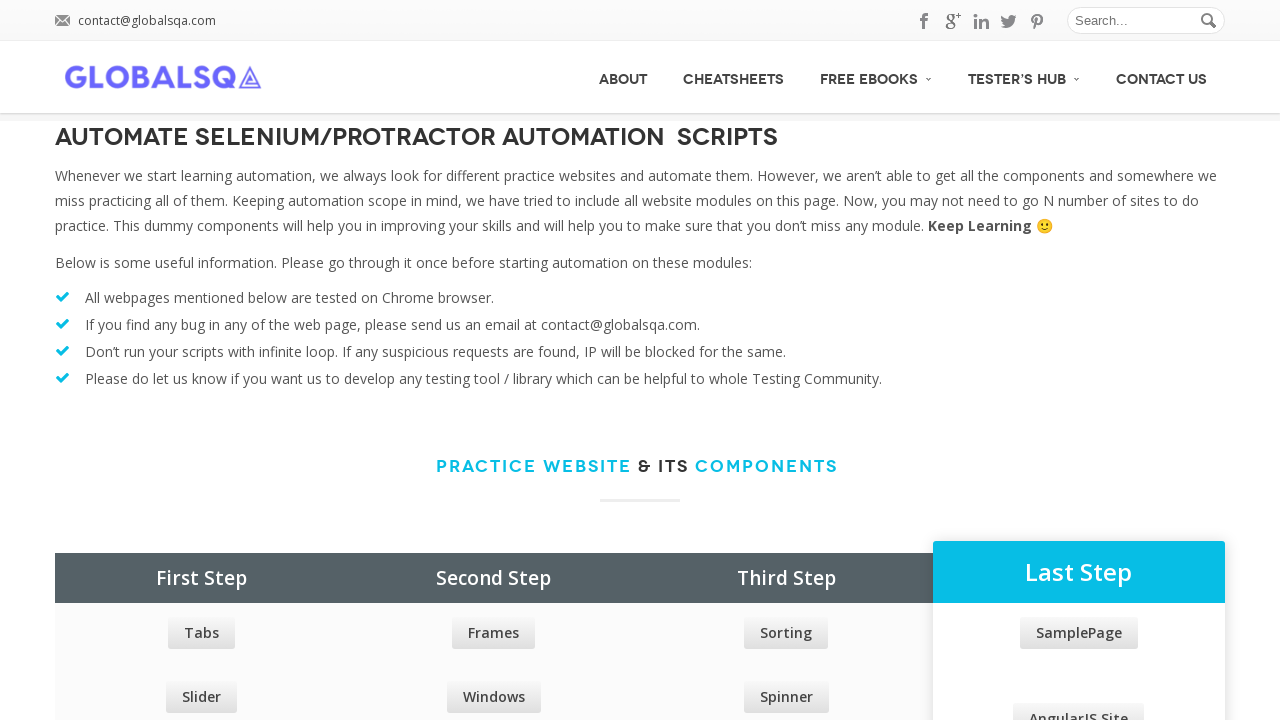

Retrieved menu item text: 'CheatSheets'
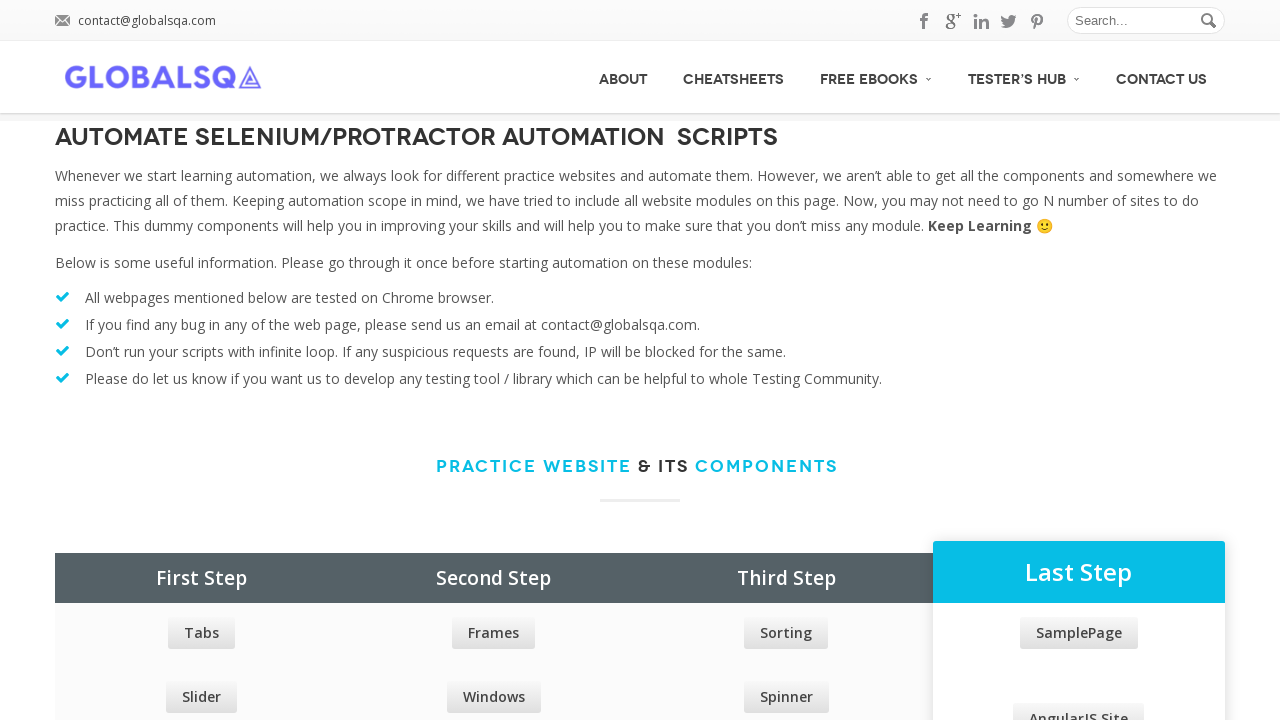

Hovered over menu item 'CheatSheets' at (734, 77) on xpath=//div[@id='menu']/ul/li/a >> nth=1
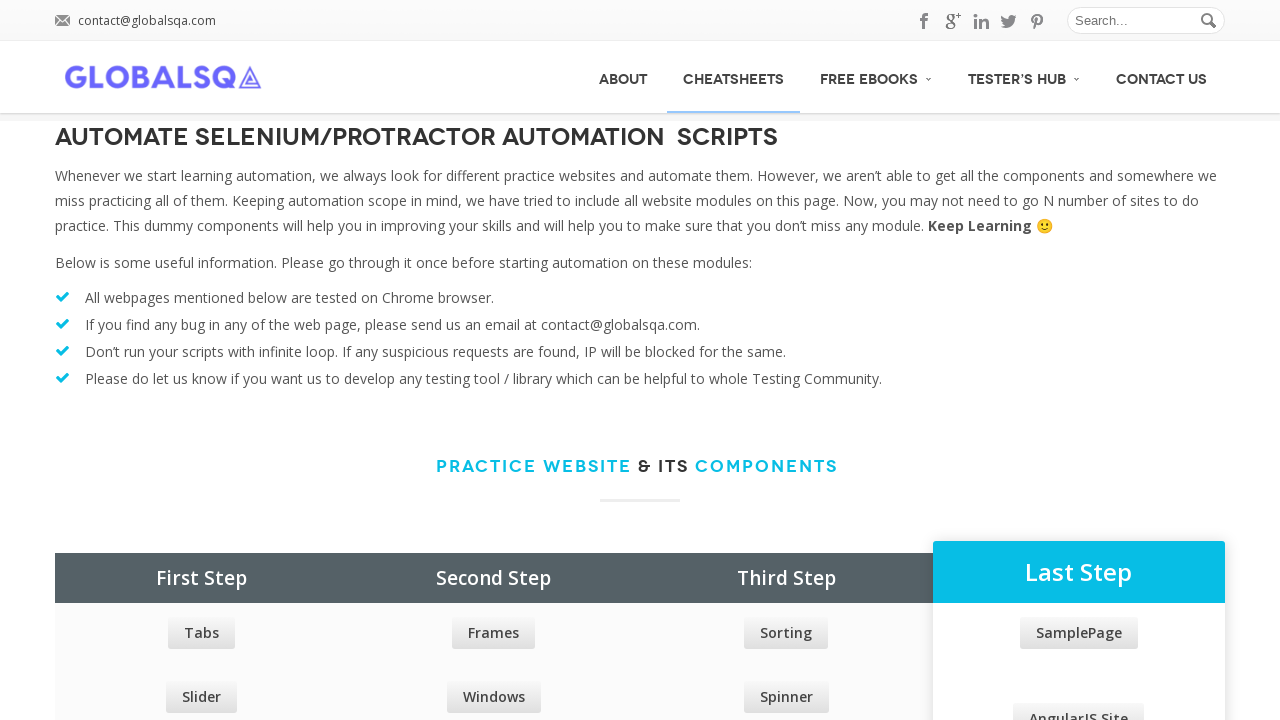

Right-clicked (context click) on menu item 'CheatSheets' at (734, 77) on xpath=//div[@id='menu']/ul/li/a >> nth=1
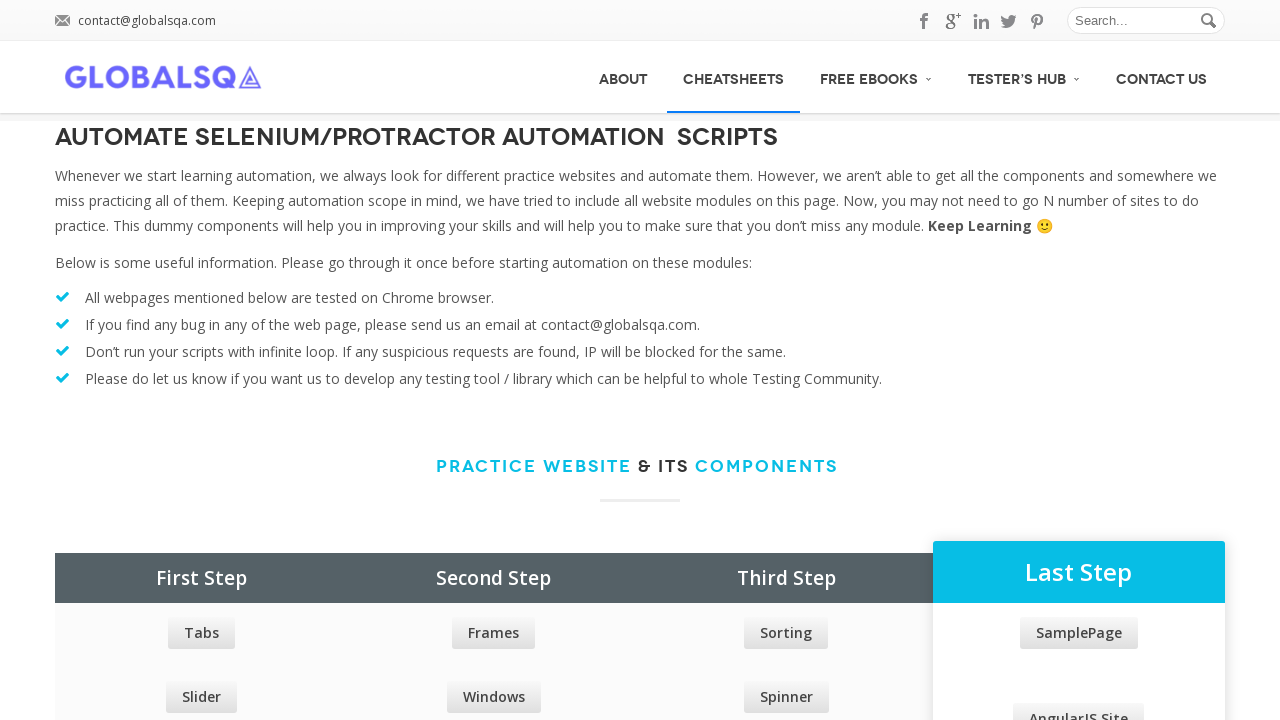

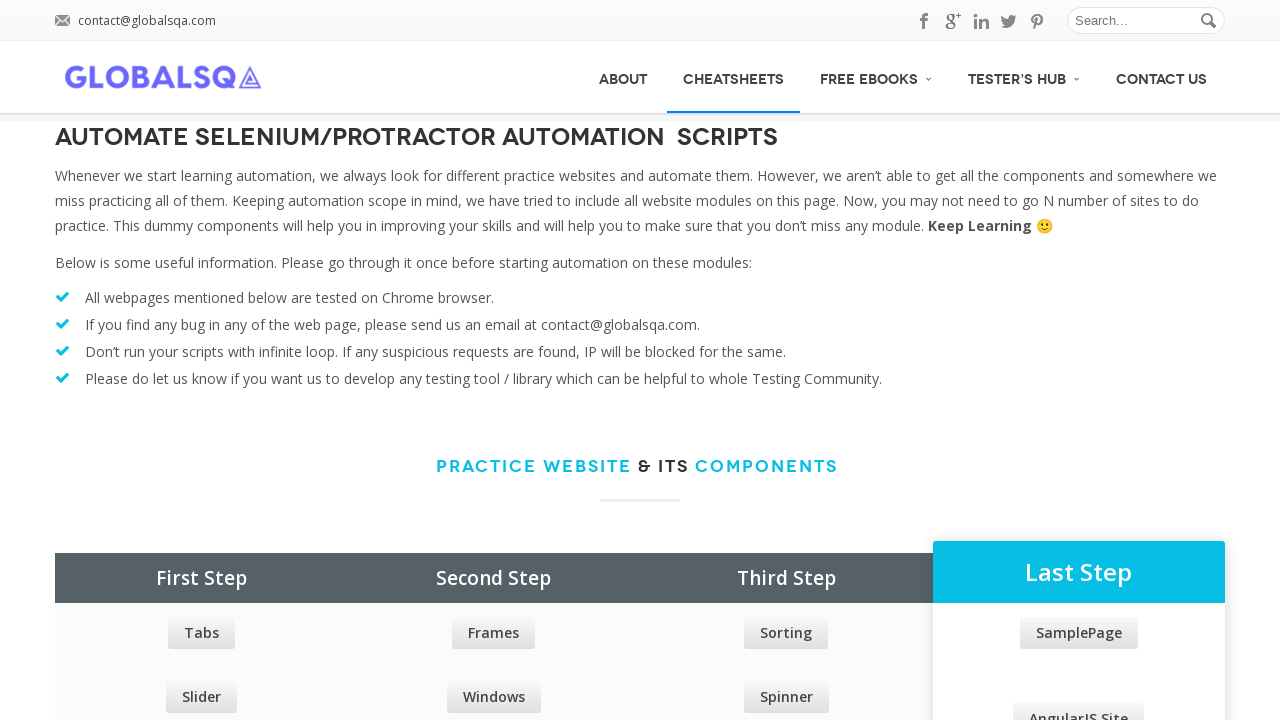